Tests the password generator page by iteratively filling the character count input field with increasing values to determine the maximum allowed number of characters

Starting URL: https://www.roboform.com/password-generator

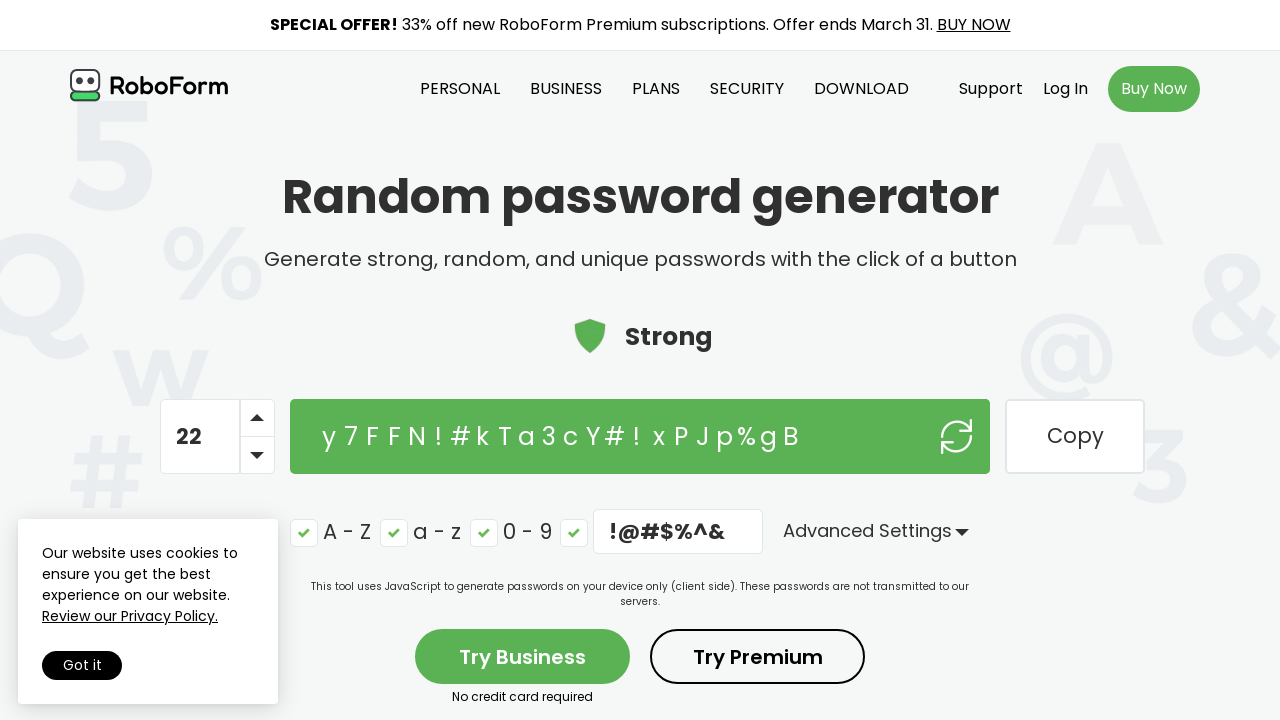

Located the character count input field
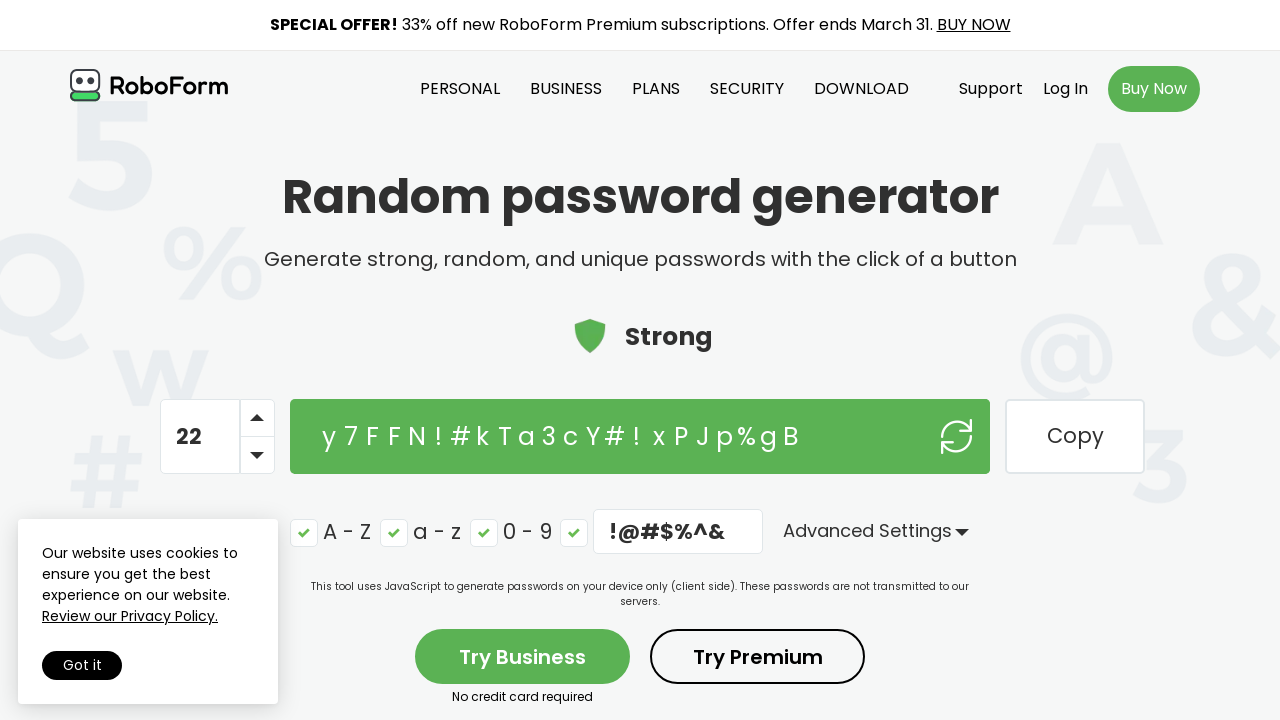

Filled character count field with value 400 on #number-of-characters
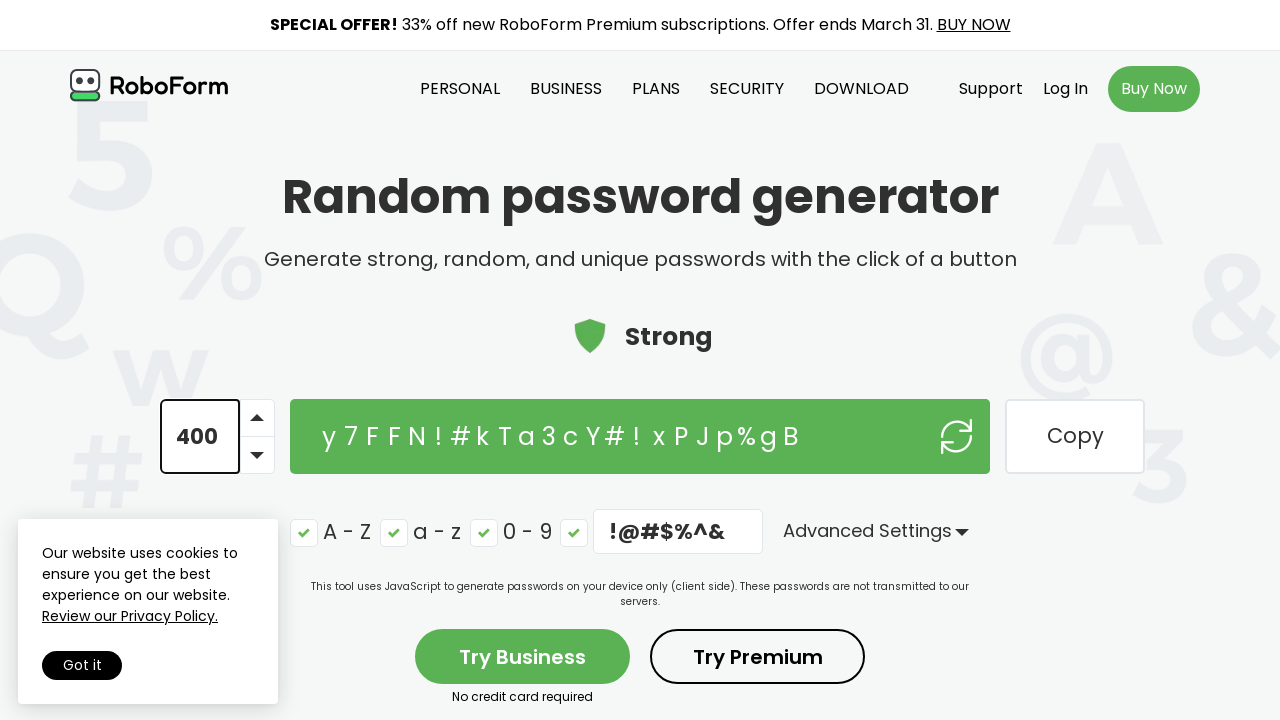

Read field value: 400
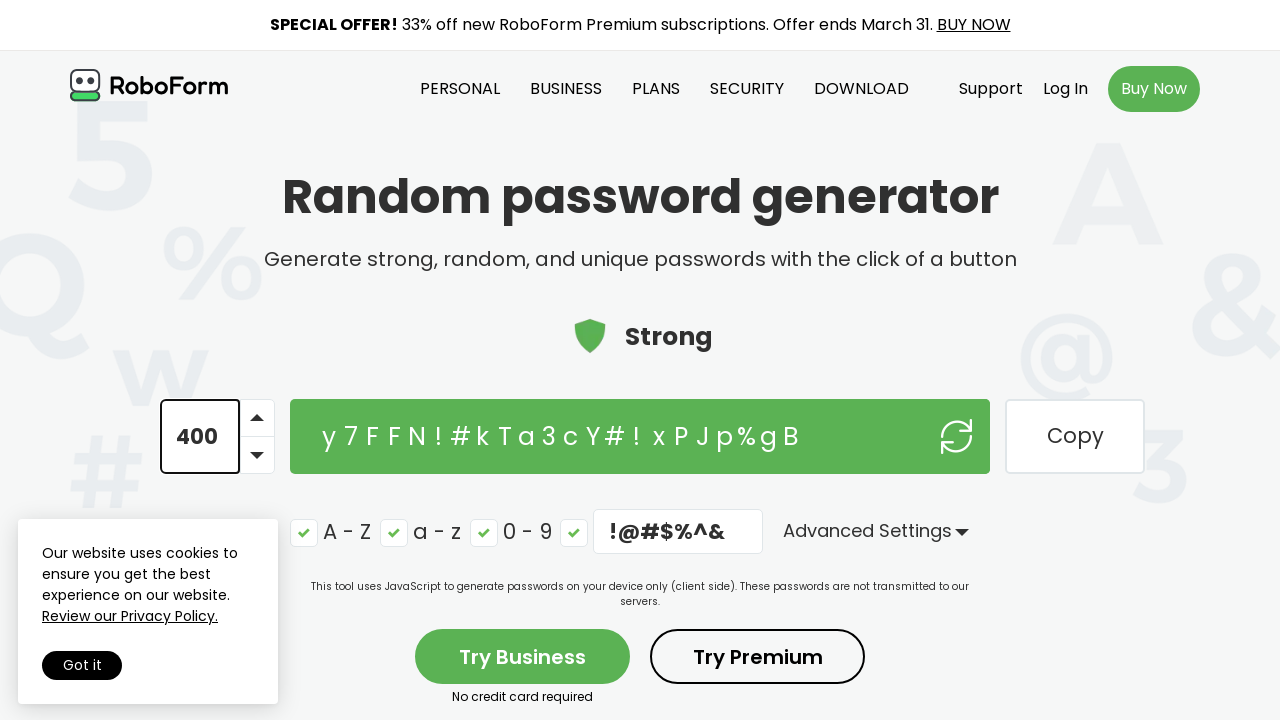

Waited 2 seconds to observe the result
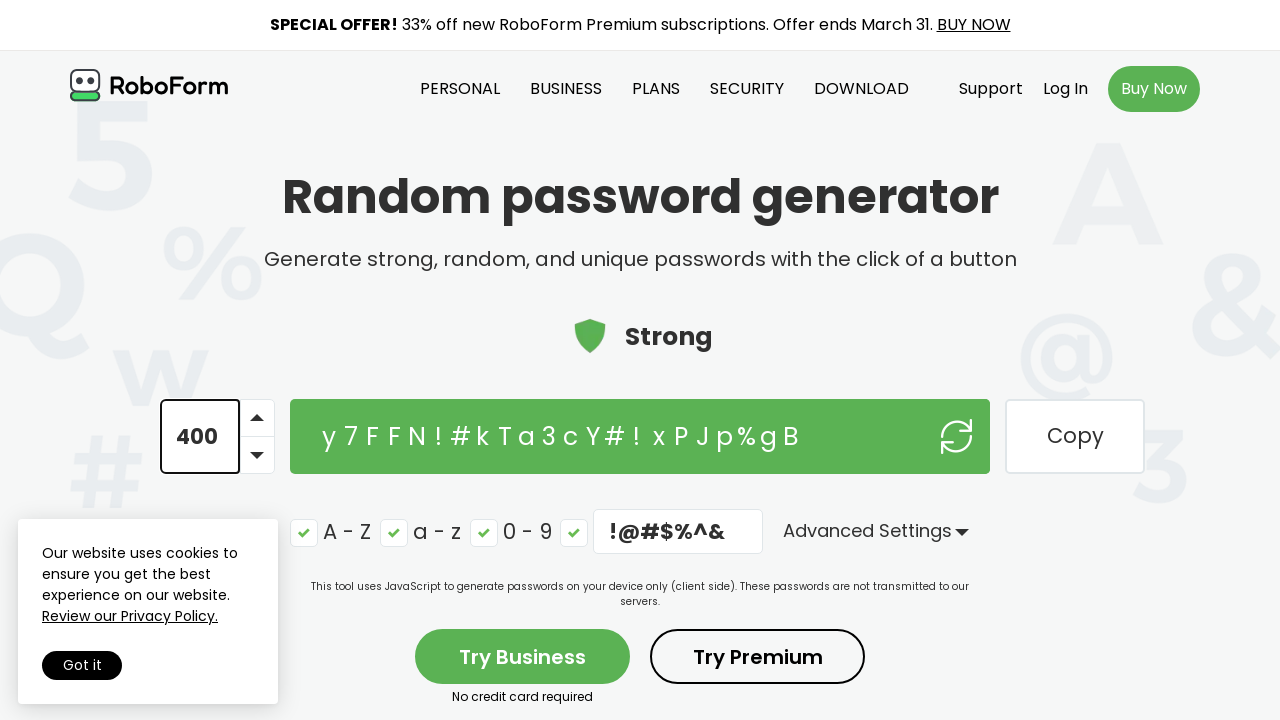

Filled character count field with value 450 on #number-of-characters
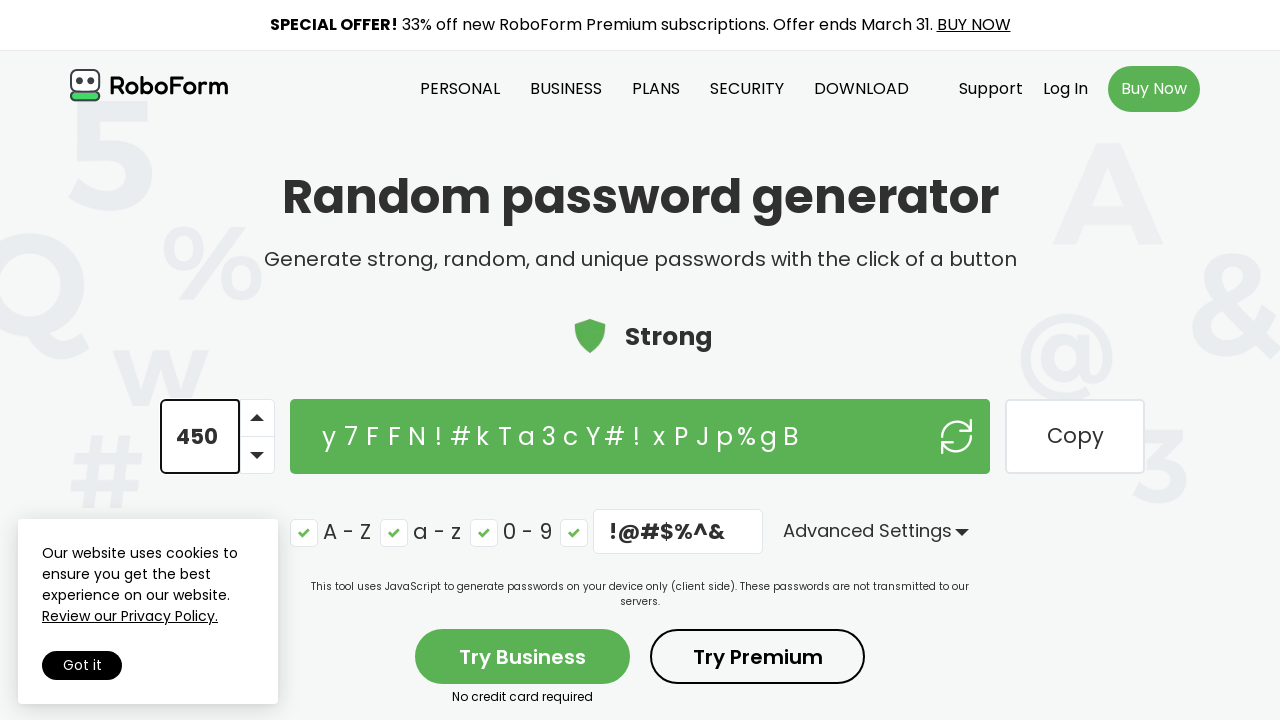

Read field value: 450
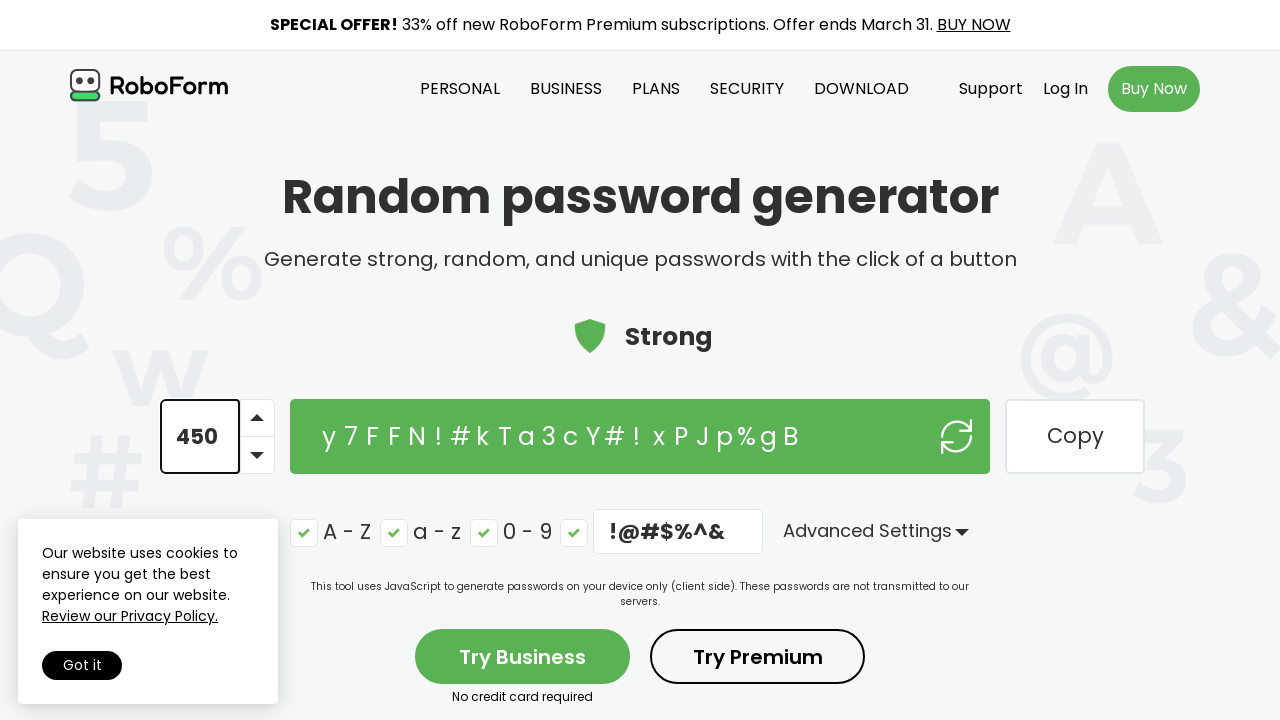

Waited 2 seconds to observe the result
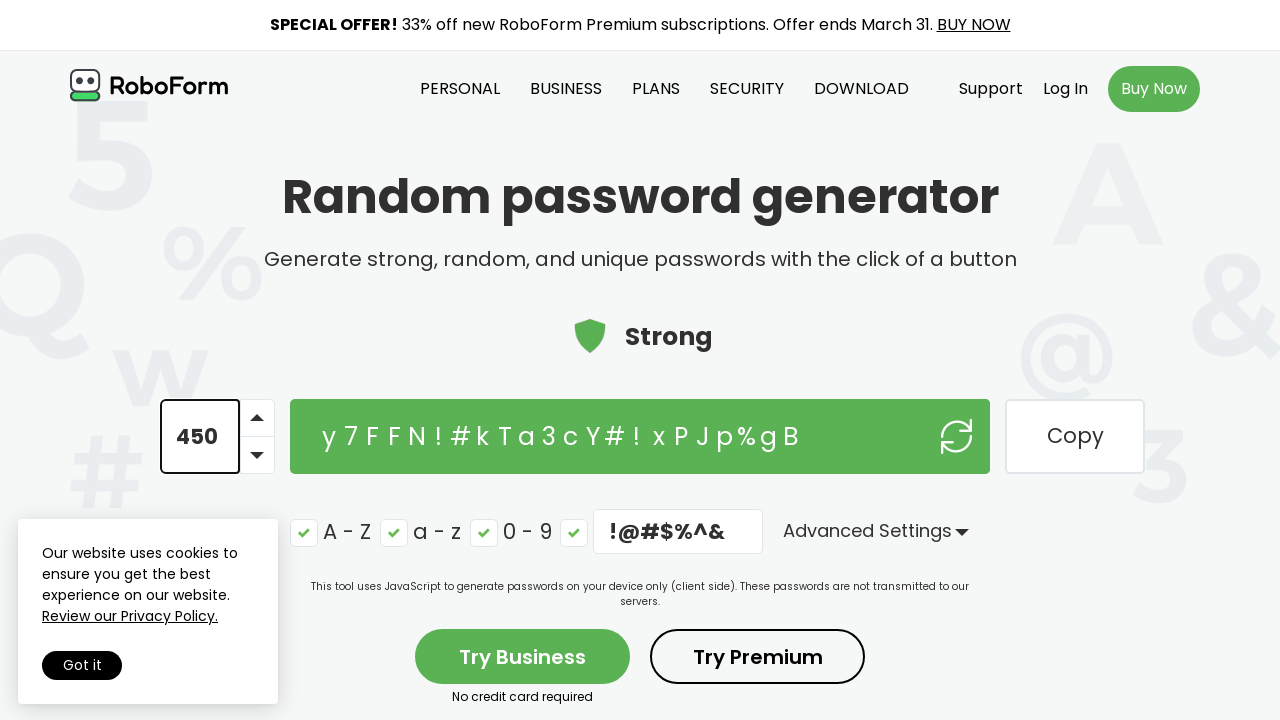

Filled character count field with value 500 on #number-of-characters
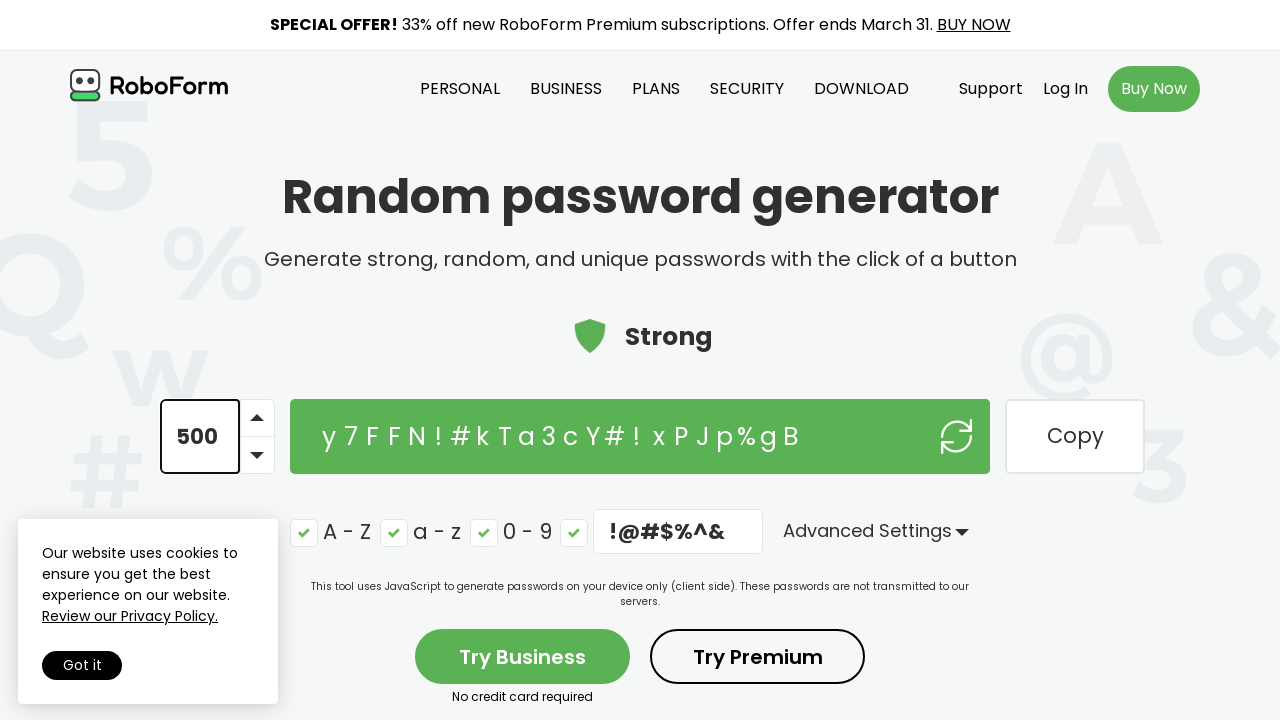

Read field value: 500
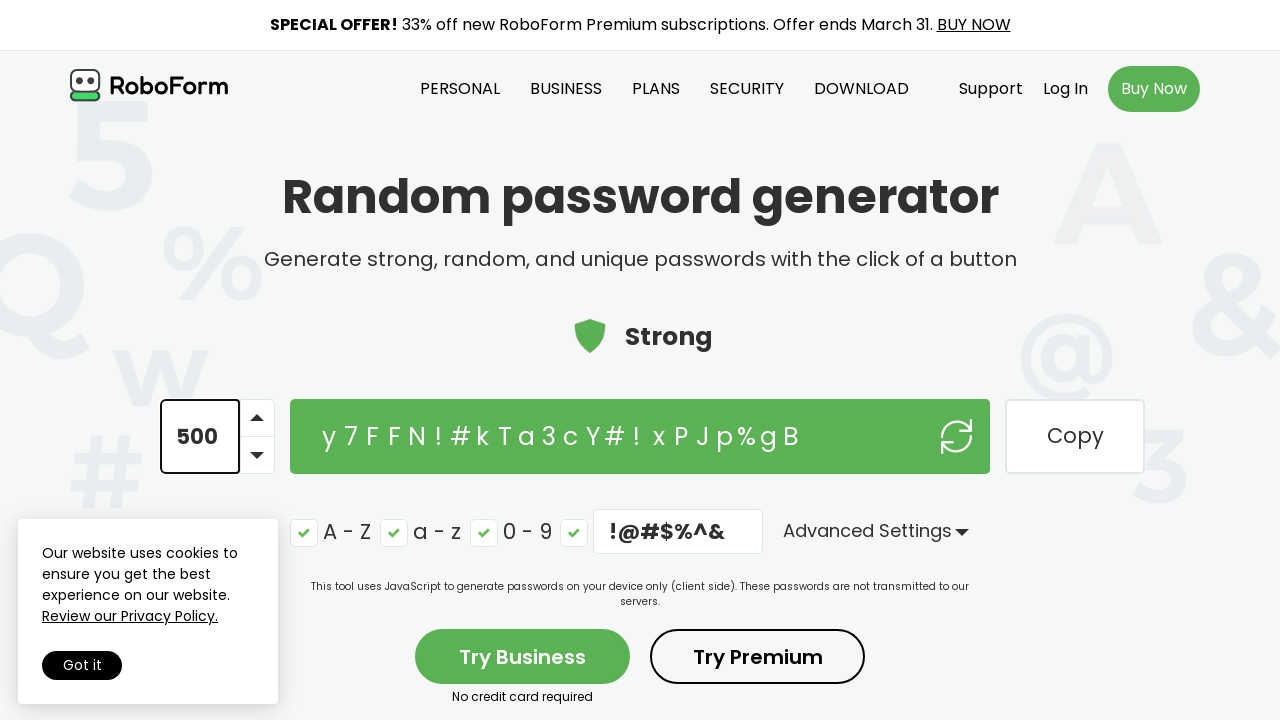

Waited 2 seconds to observe the result
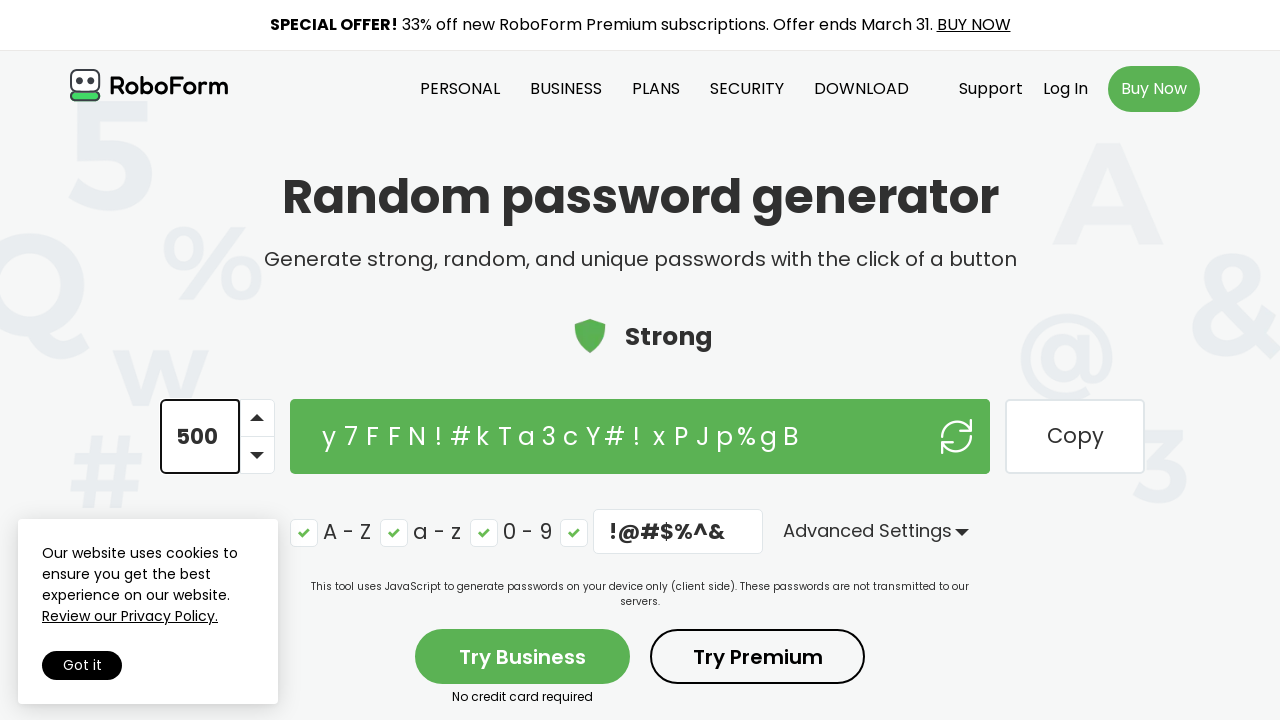

Filled character count field with value 550 on #number-of-characters
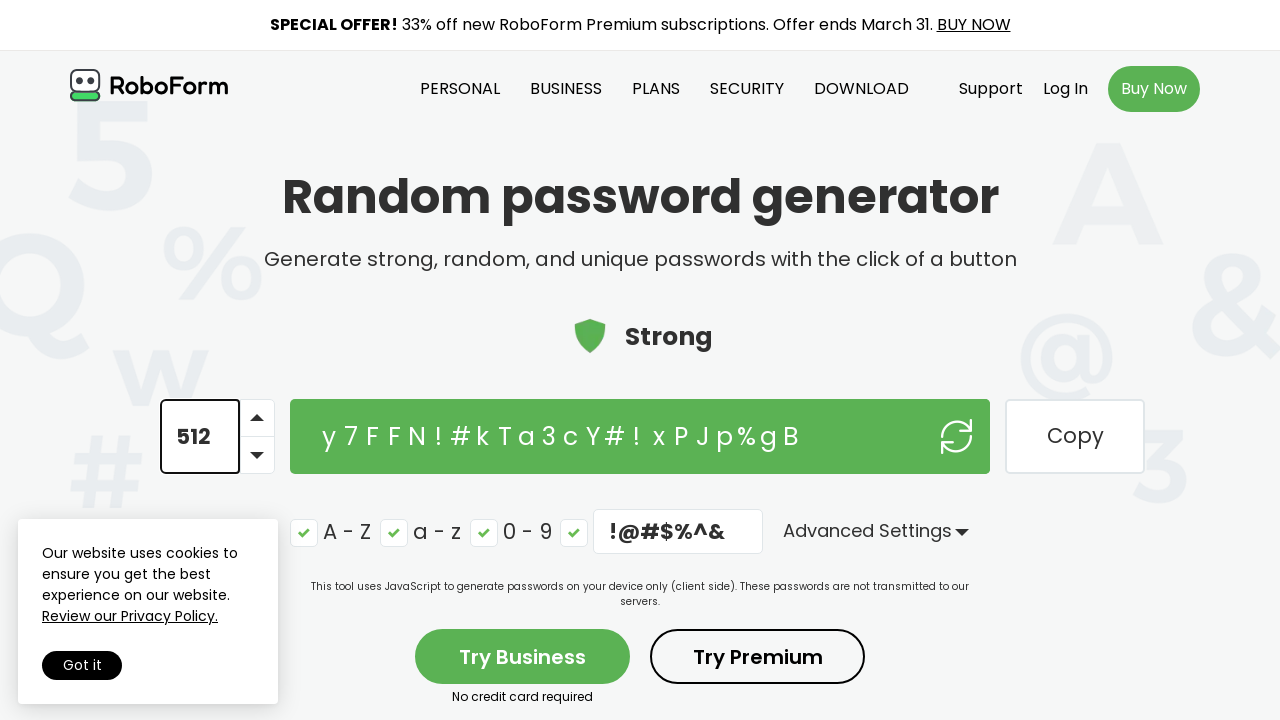

Read field value: 512
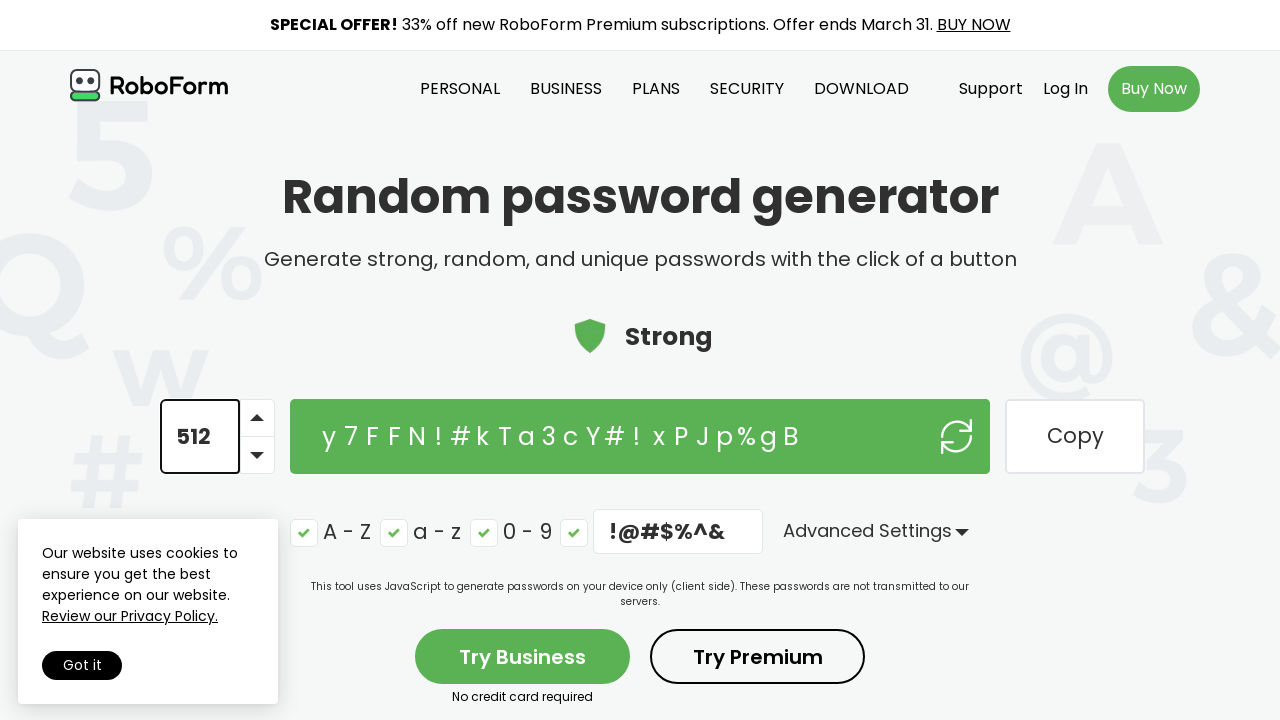

Waited 2 seconds to observe the result
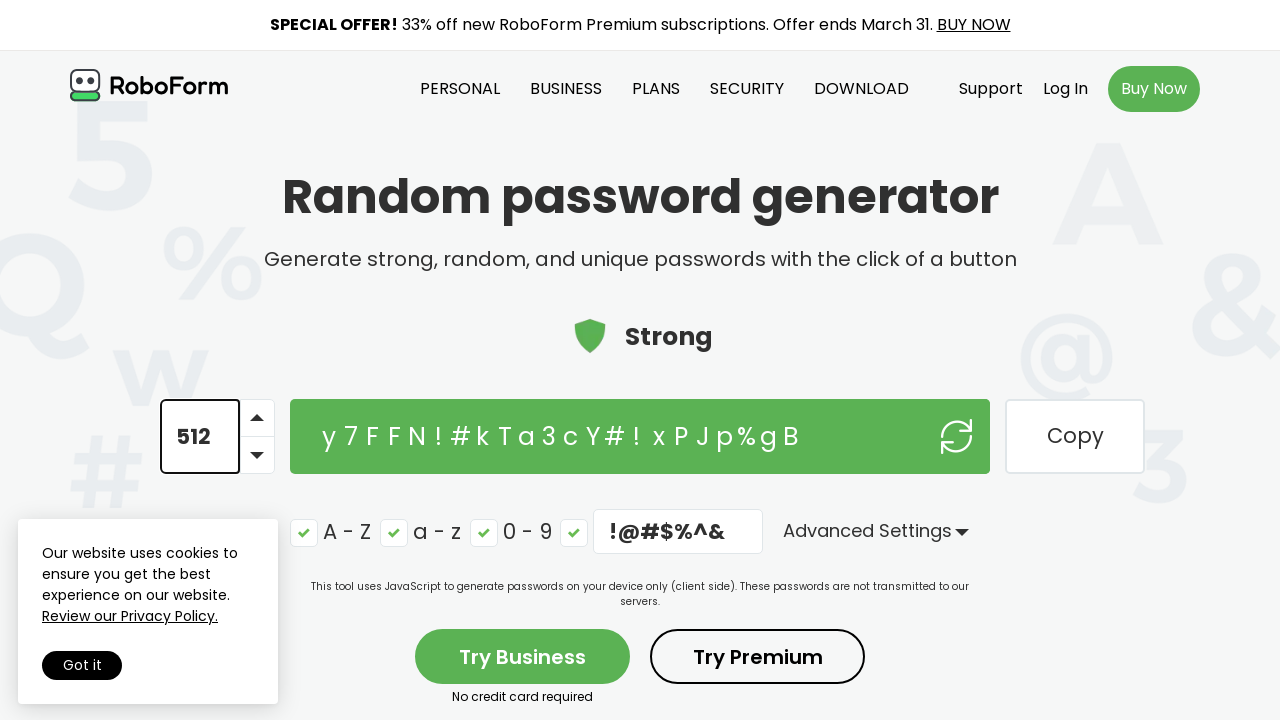

Maximum character limit detected: input 550 was restricted to 512
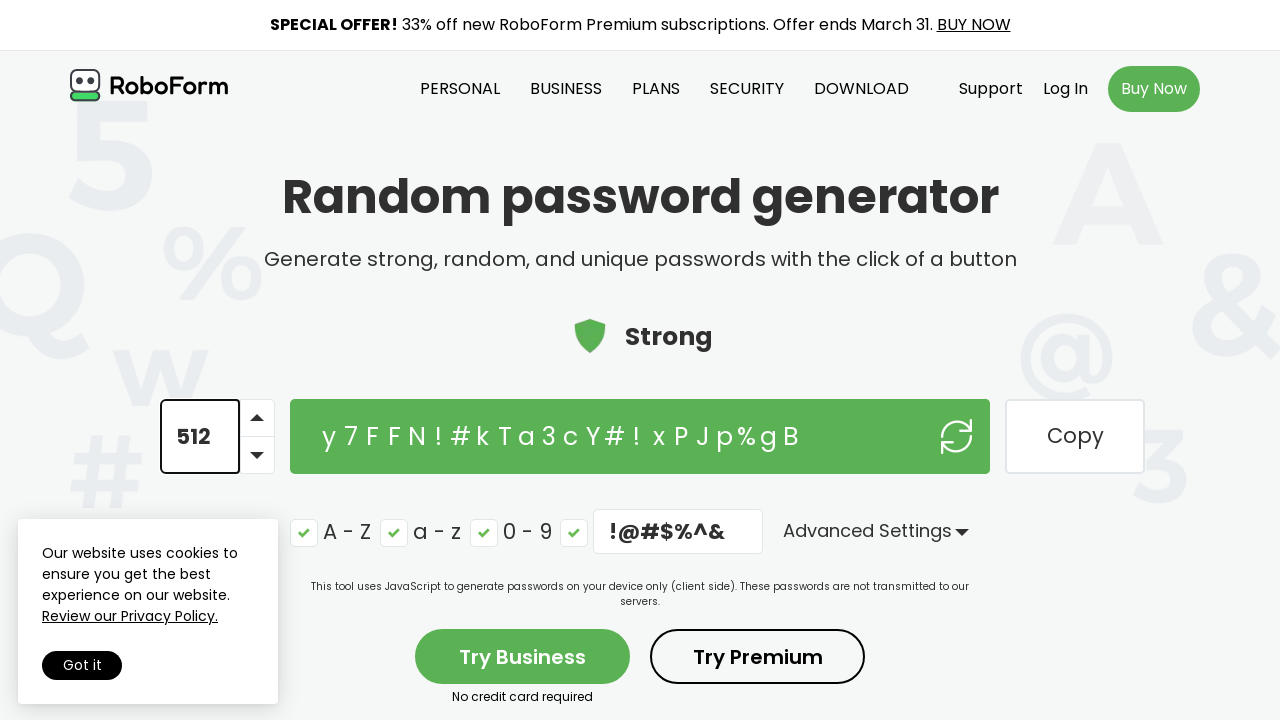

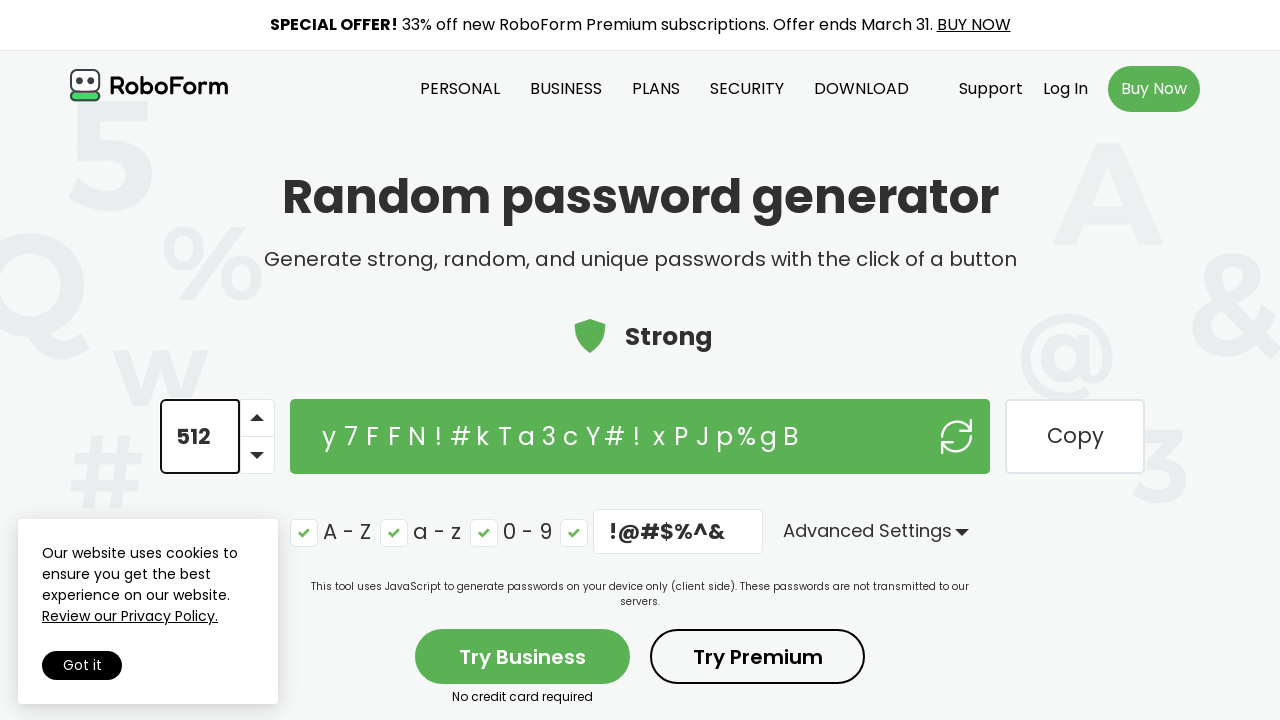